Tests file upload functionality by selecting a file and uploading it to the server

Starting URL: https://the-internet.herokuapp.com/upload

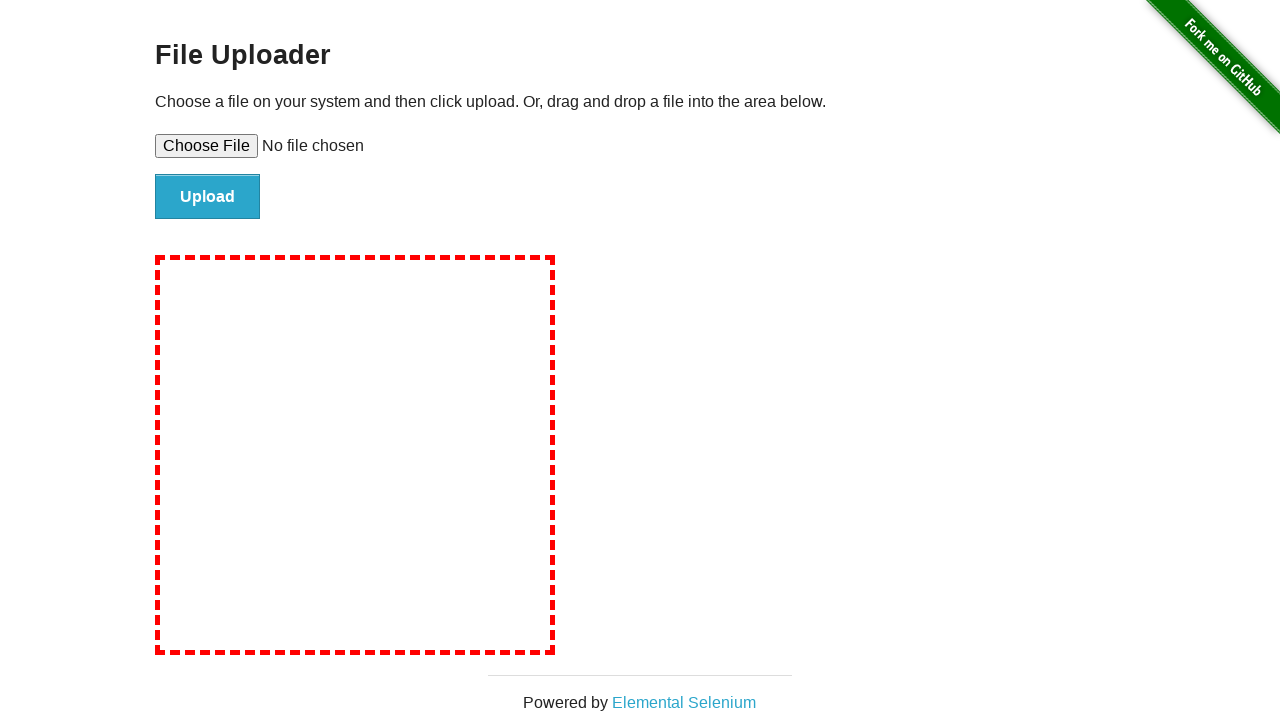

Located file upload input element
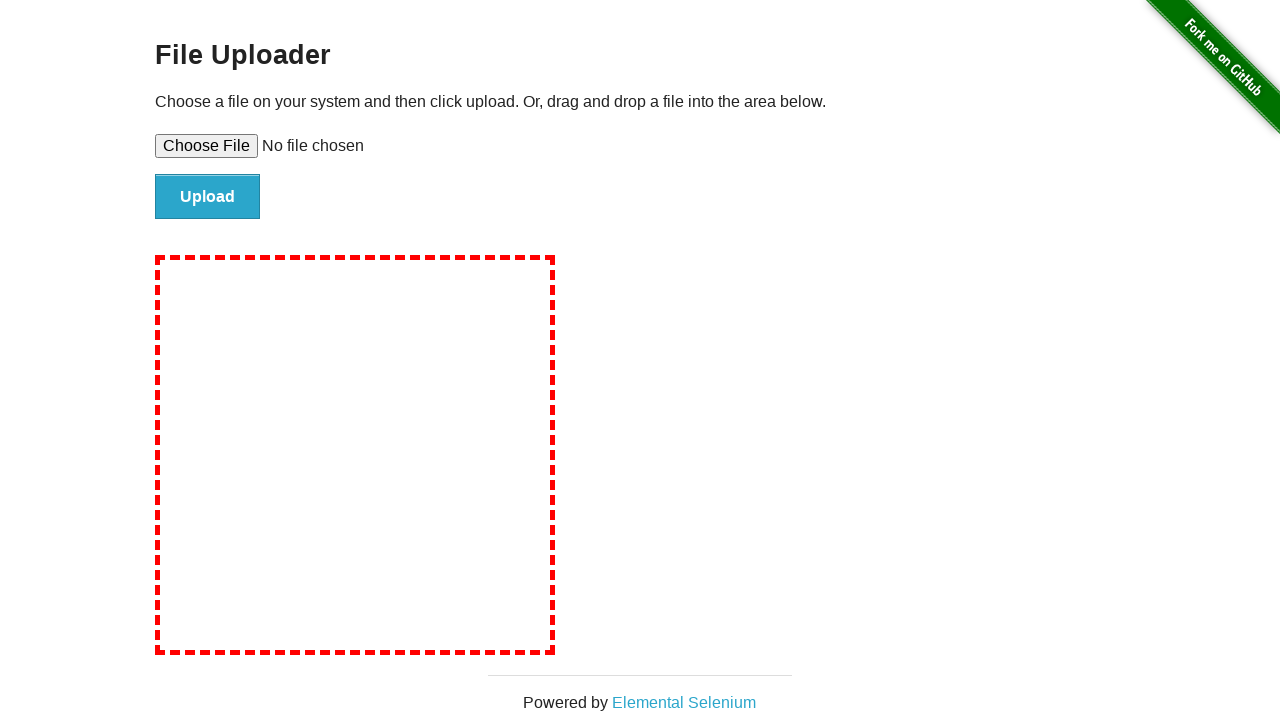

Created temporary test file with content
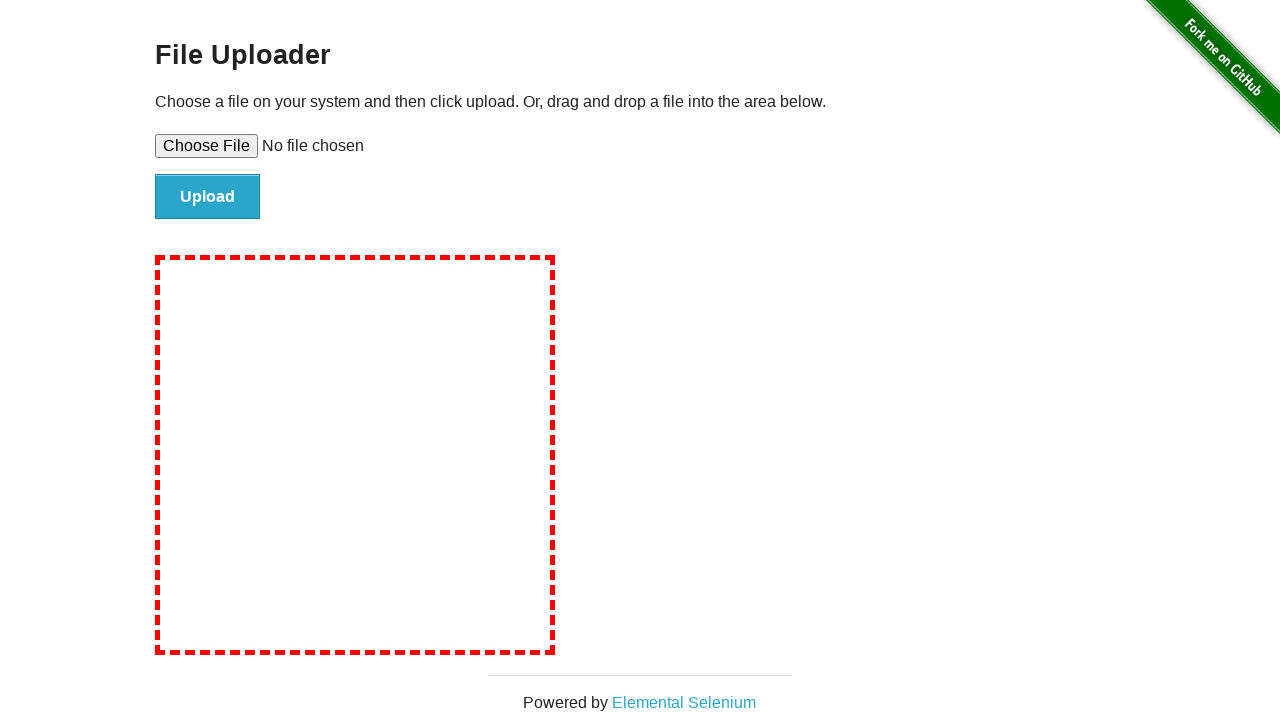

Set temporary file to upload input
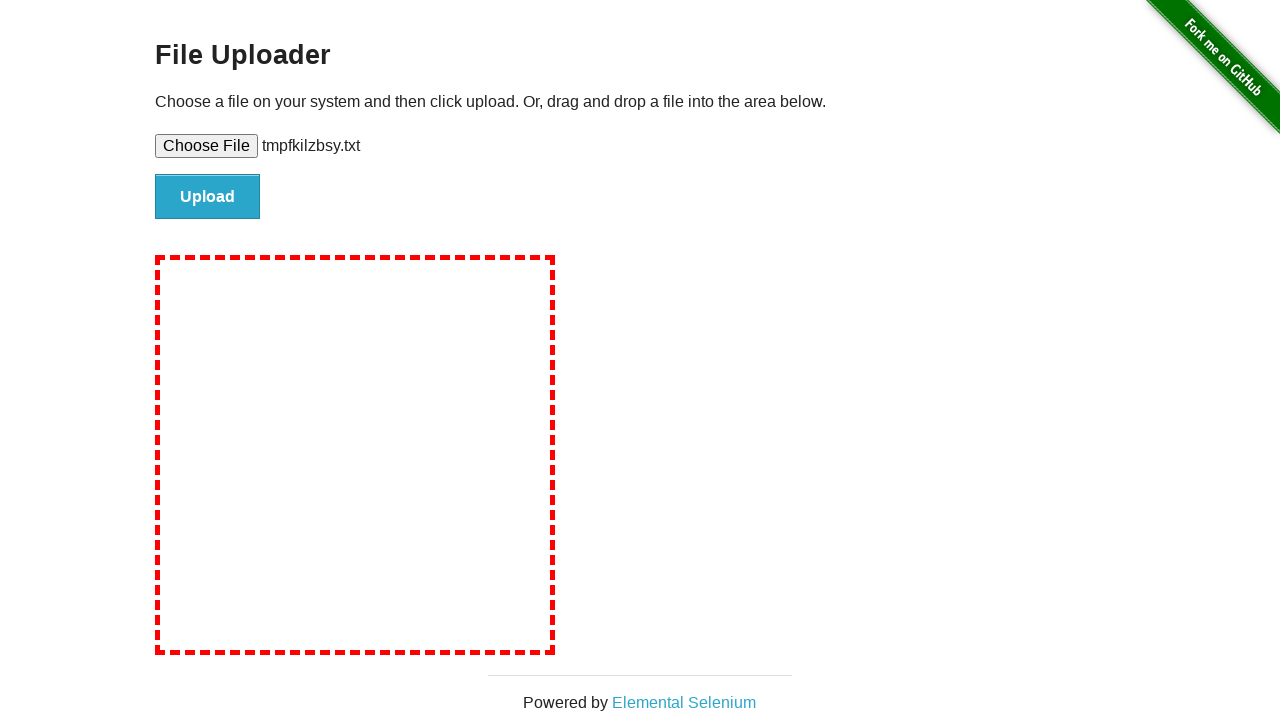

Clicked upload button to submit file at (208, 197) on input[type='submit']
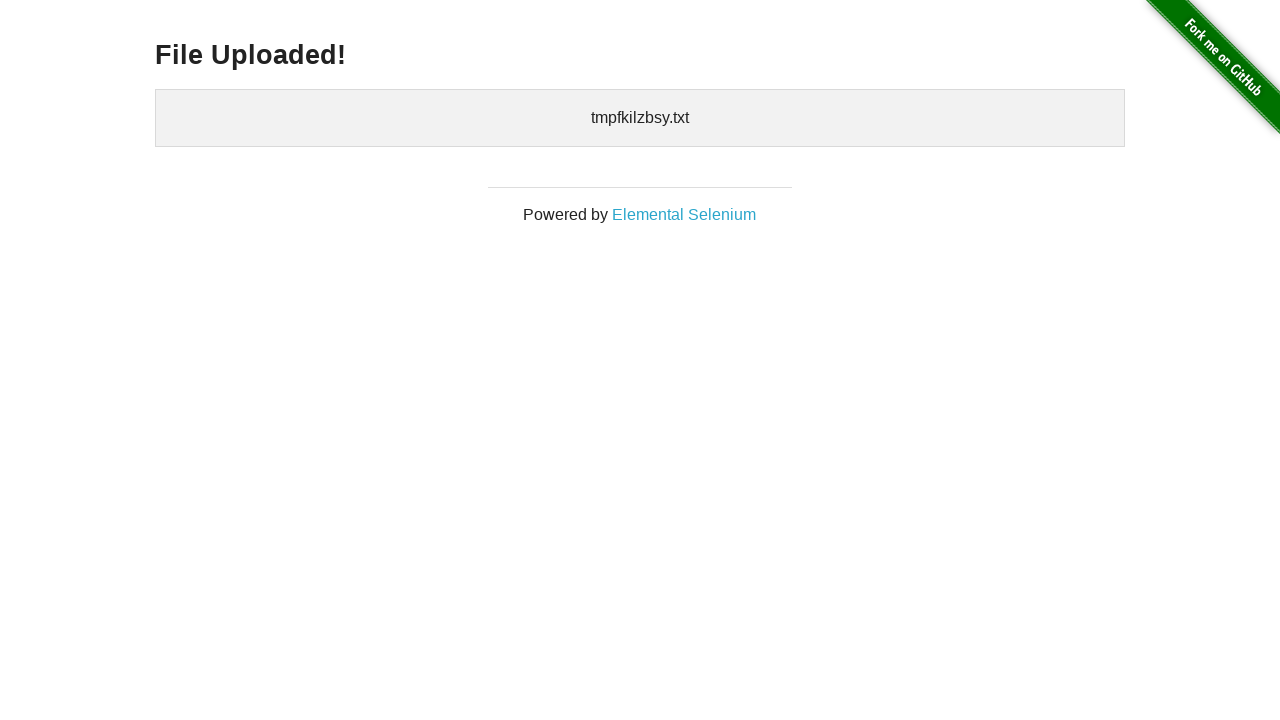

File upload confirmation message appeared
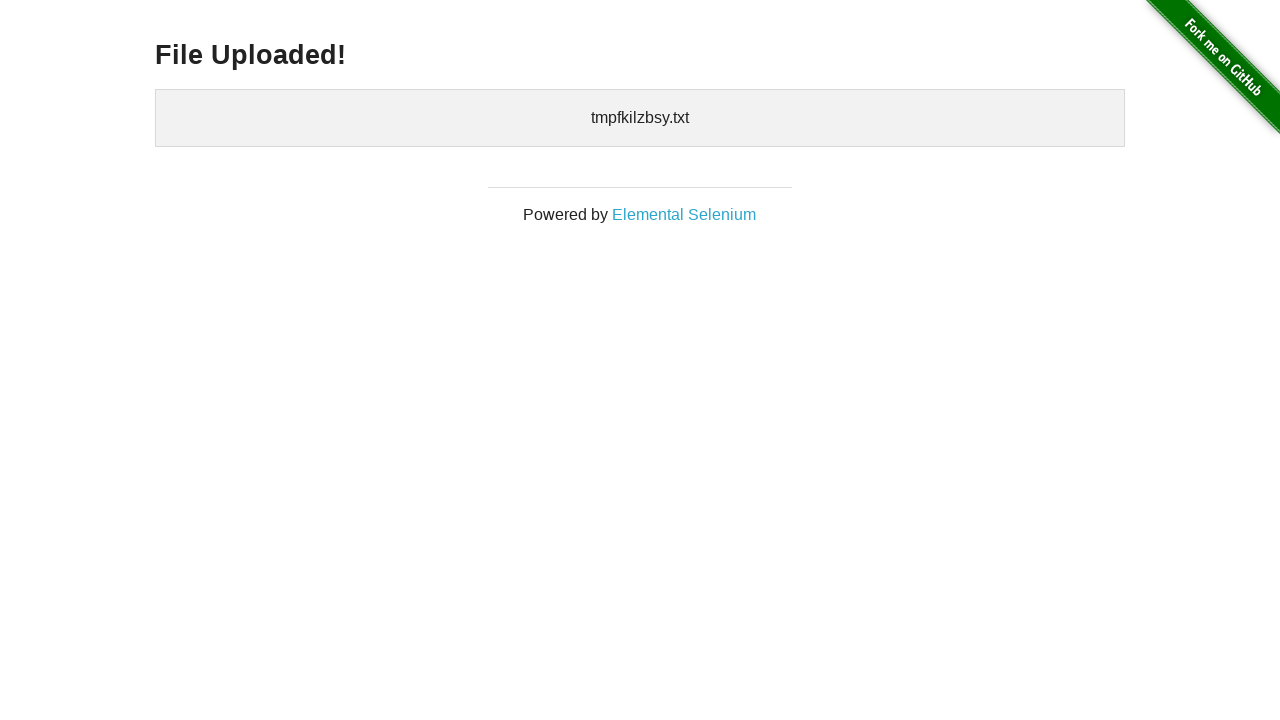

Cleaned up temporary test file
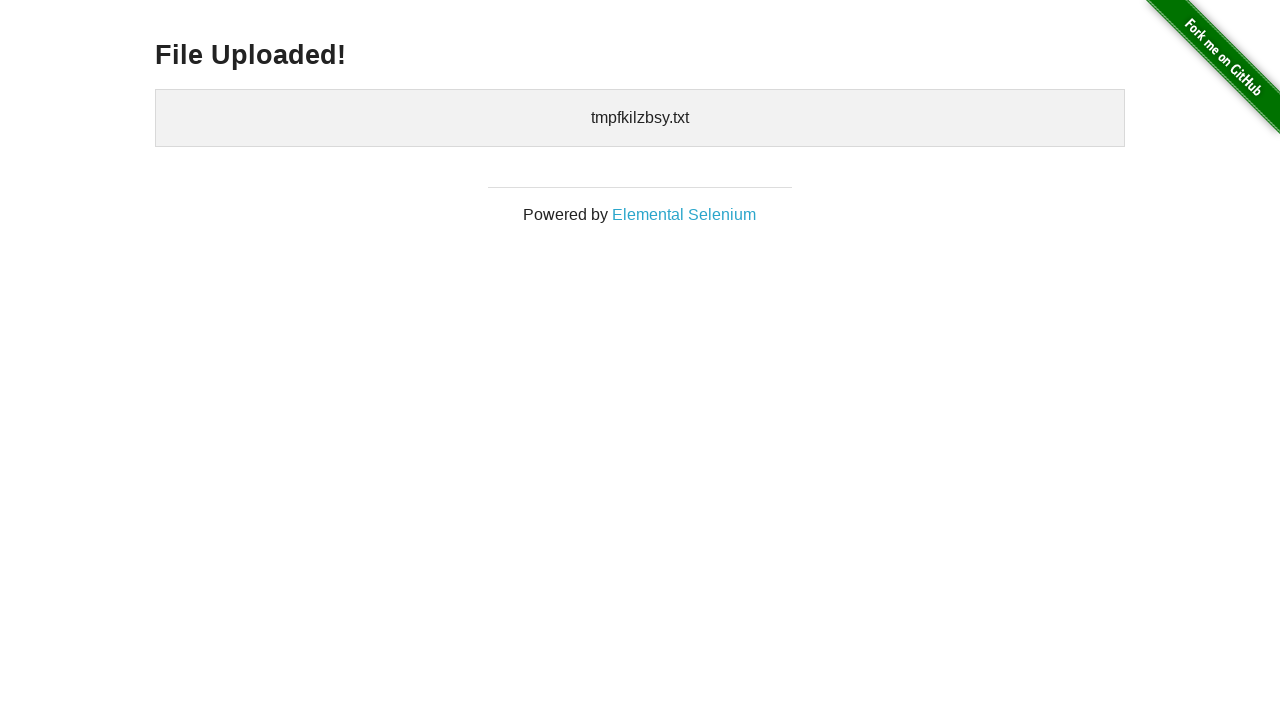

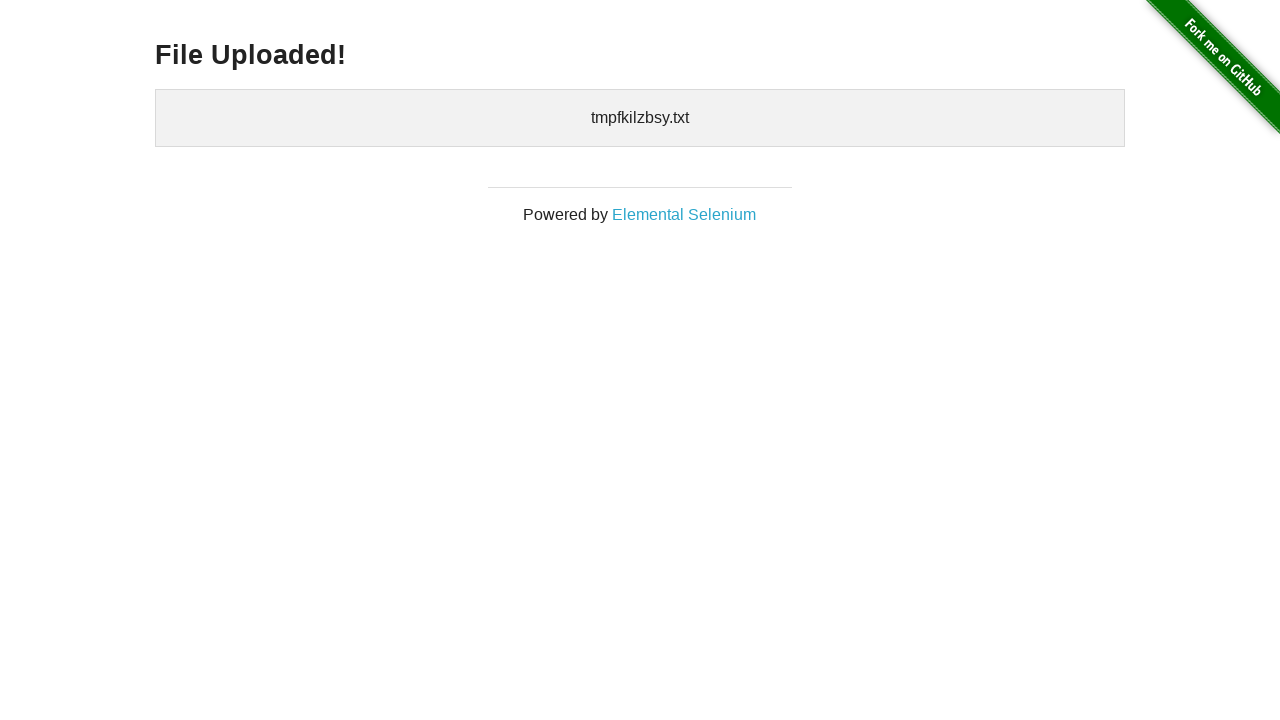